Tests all jump links on the page by clicking each one and verifying the corresponding section loads

Starting URL: https://business.comcast.com/learn/phone/voice-mobility?disablescripts=true

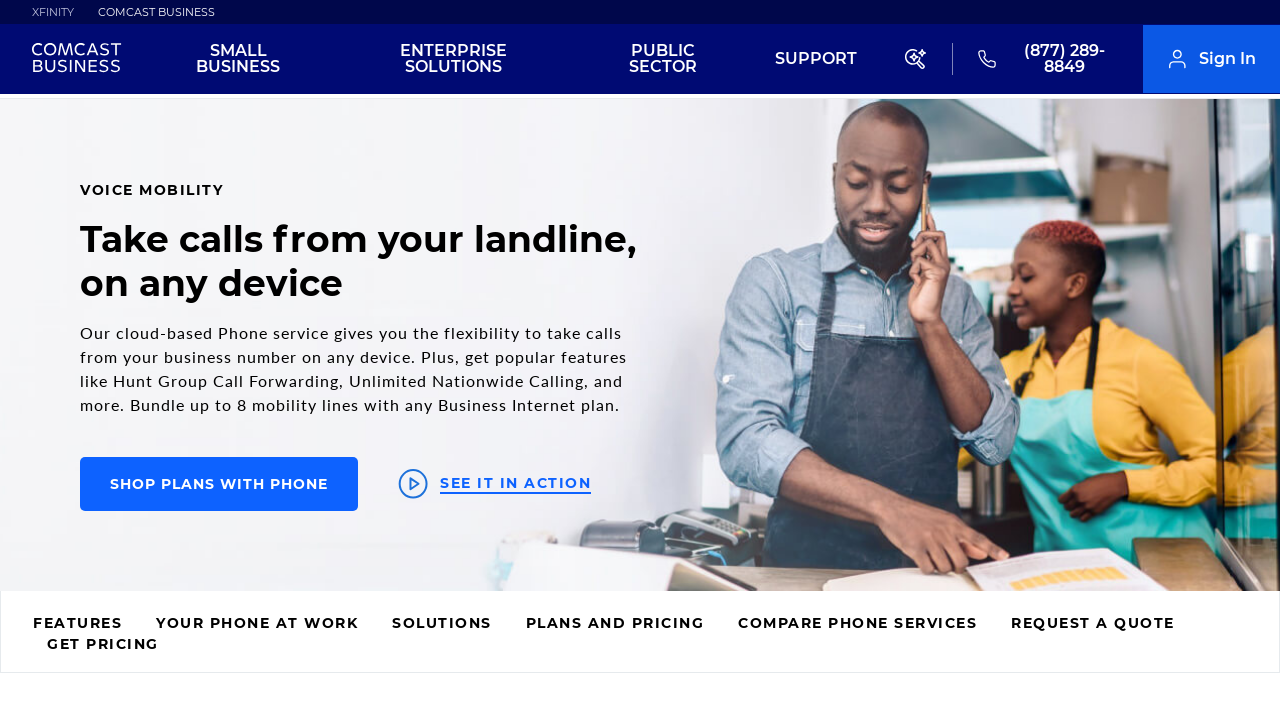

Clicked features jump link at (78, 625) on #main > section > div.jump-links > div > ul > li:nth-child(1) > a
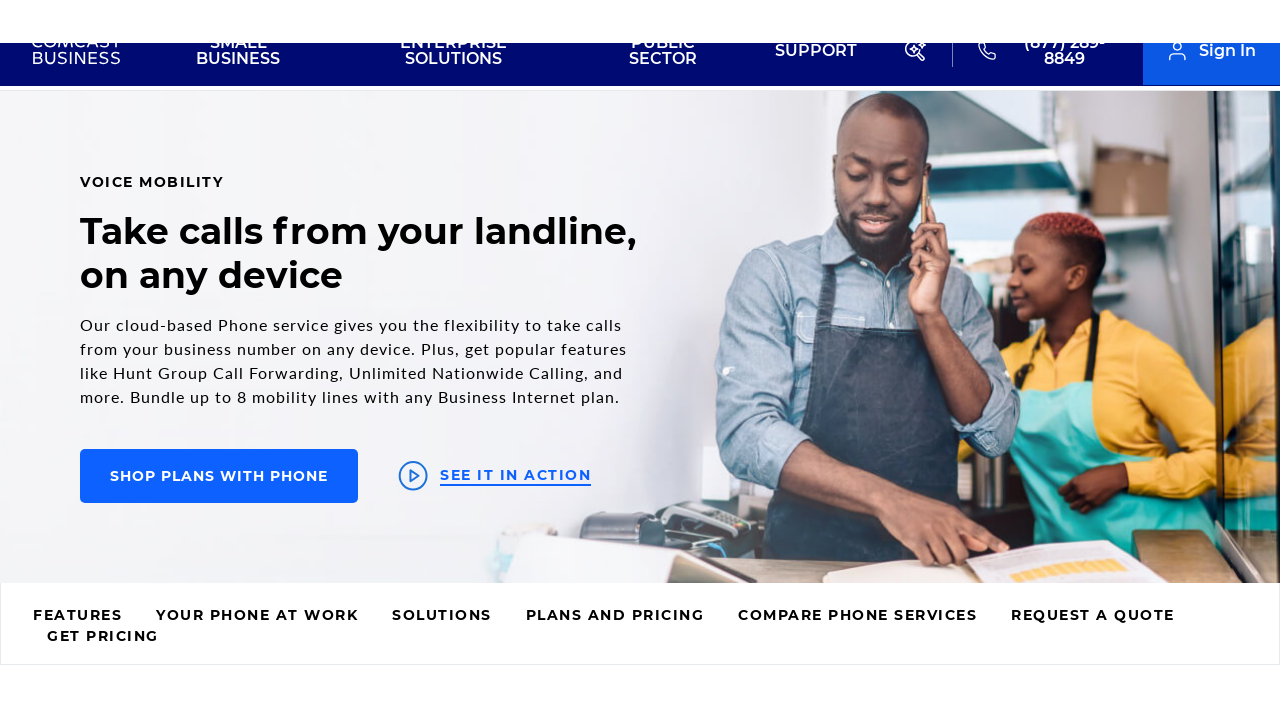

Features section loaded and verified
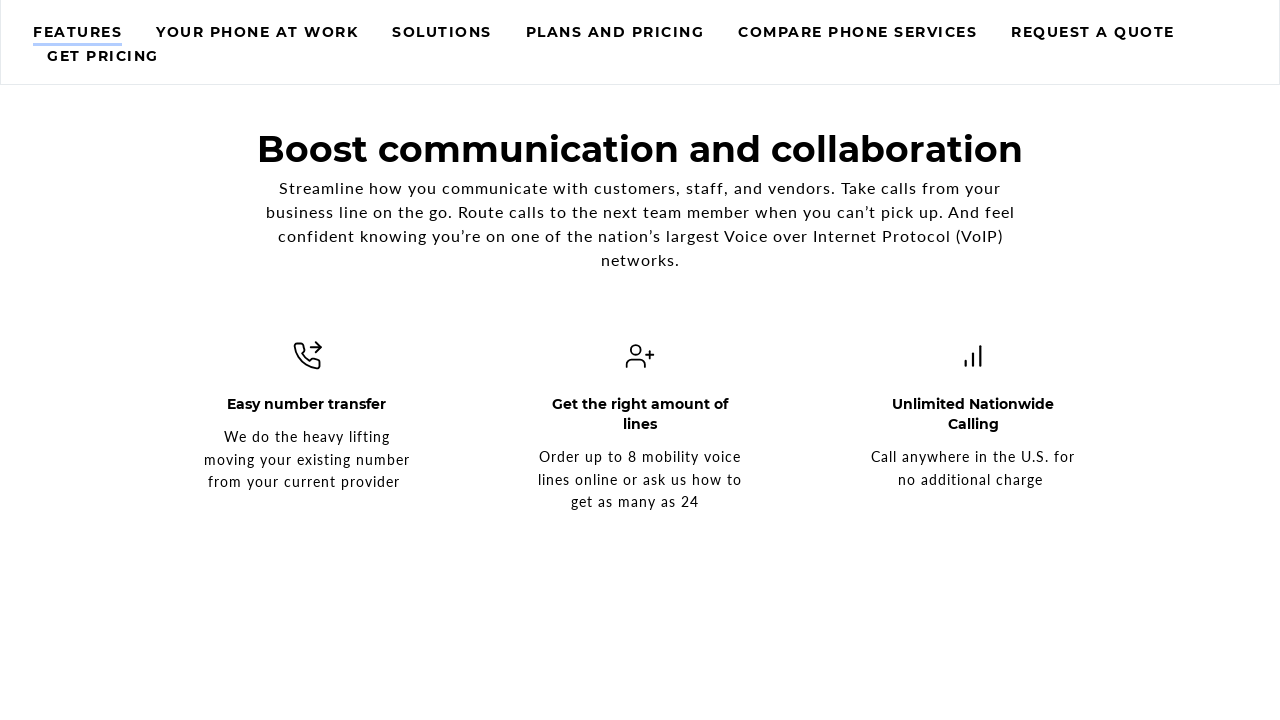

Clicked your phone at work jump link at (244, 53) on #main > section > div.jump-links > div > ul > li:nth-child(2) > a
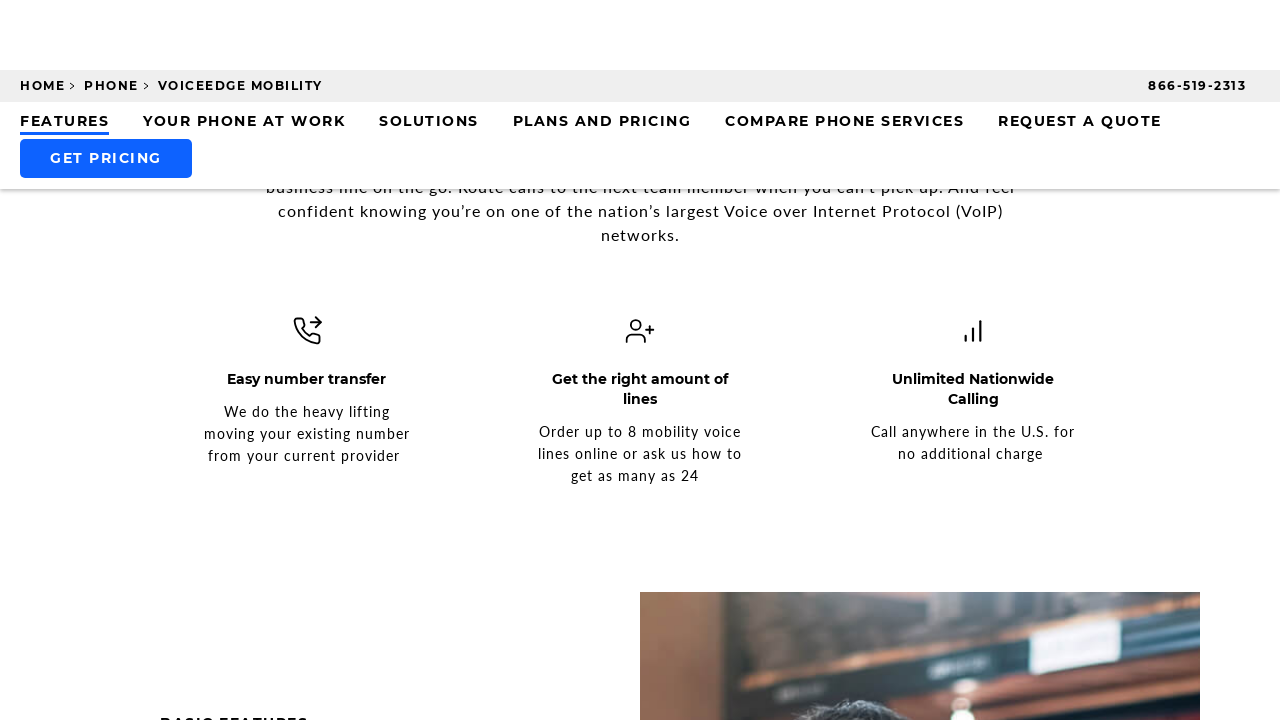

Your phone at work section loaded and verified
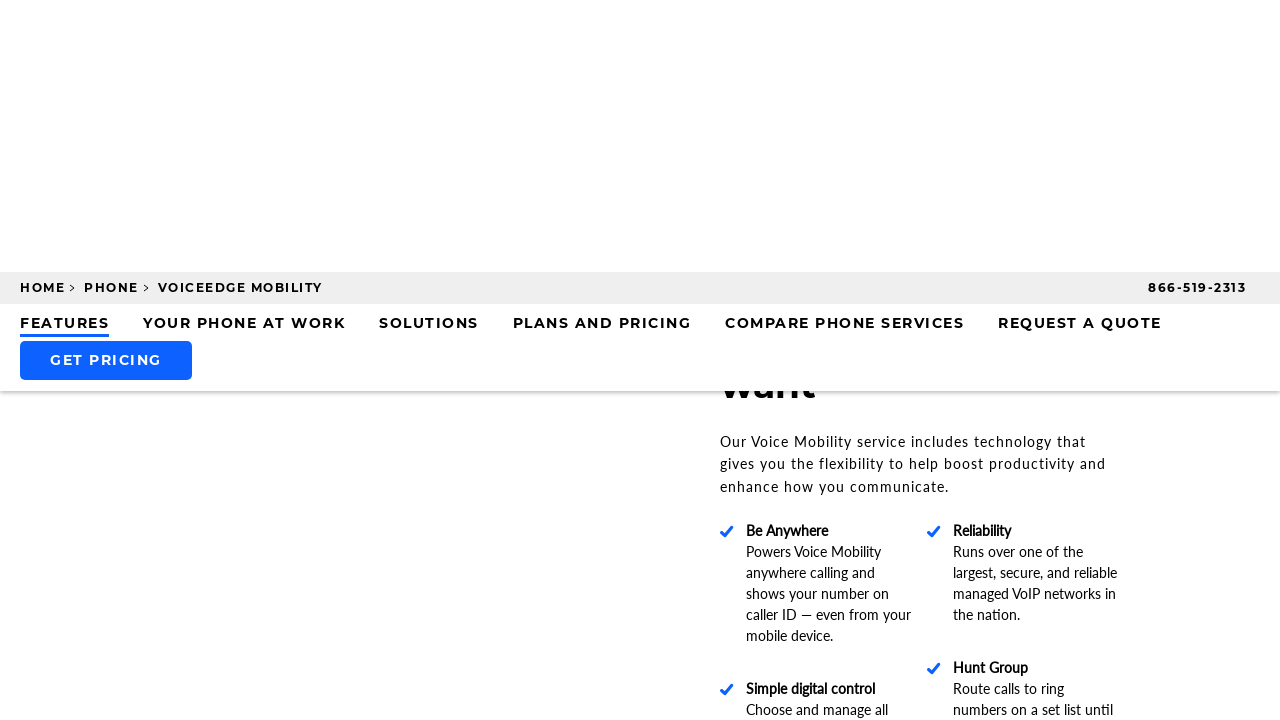

Clicked solutions jump link at (429, 53) on xpath=//*[@id="main"]/section/div[2]/div/ul/li[3]/a
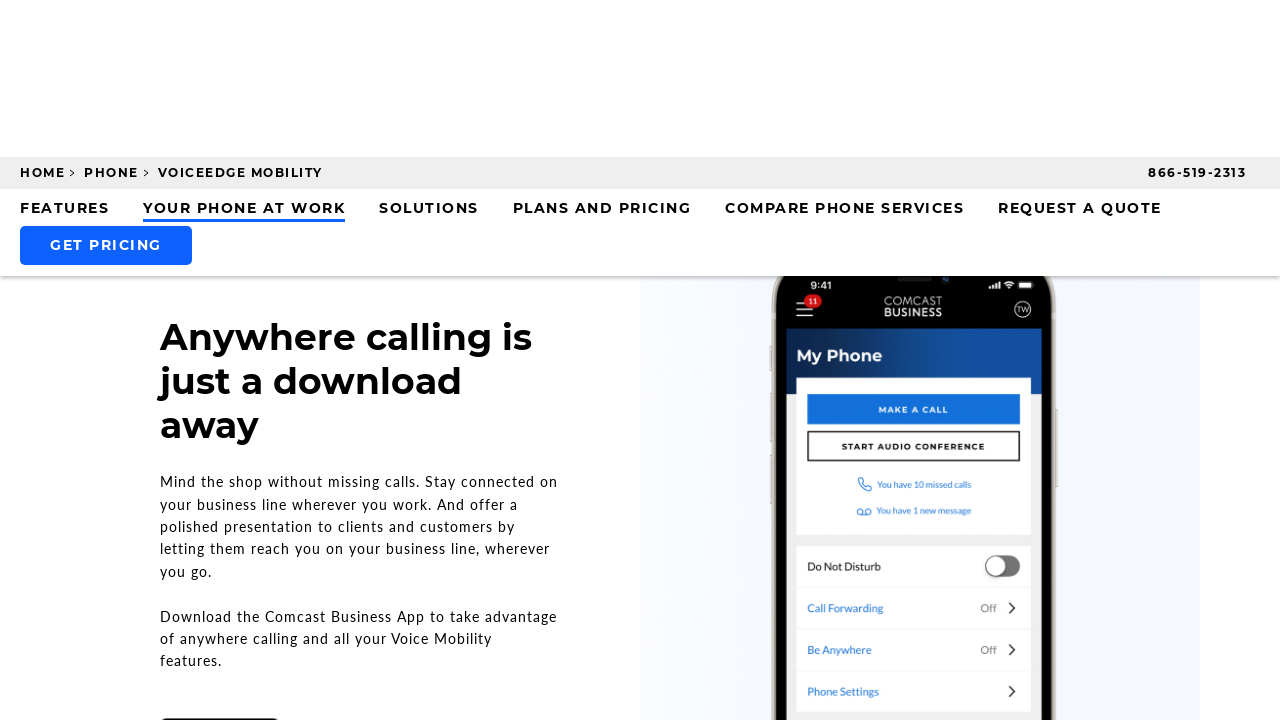

Solutions section loaded and verified
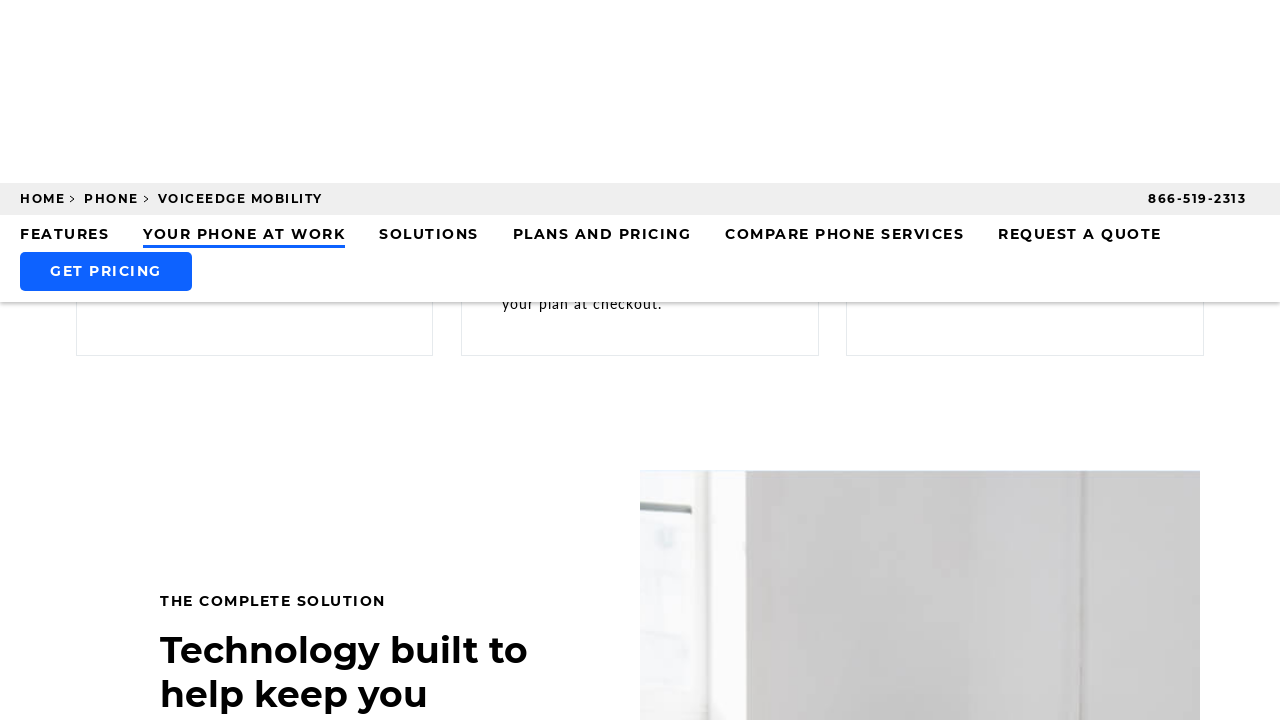

Clicked compare phone services jump link at (602, 53) on xpath=//*[@id="main"]/section/div[2]/div/ul/li[4]/a
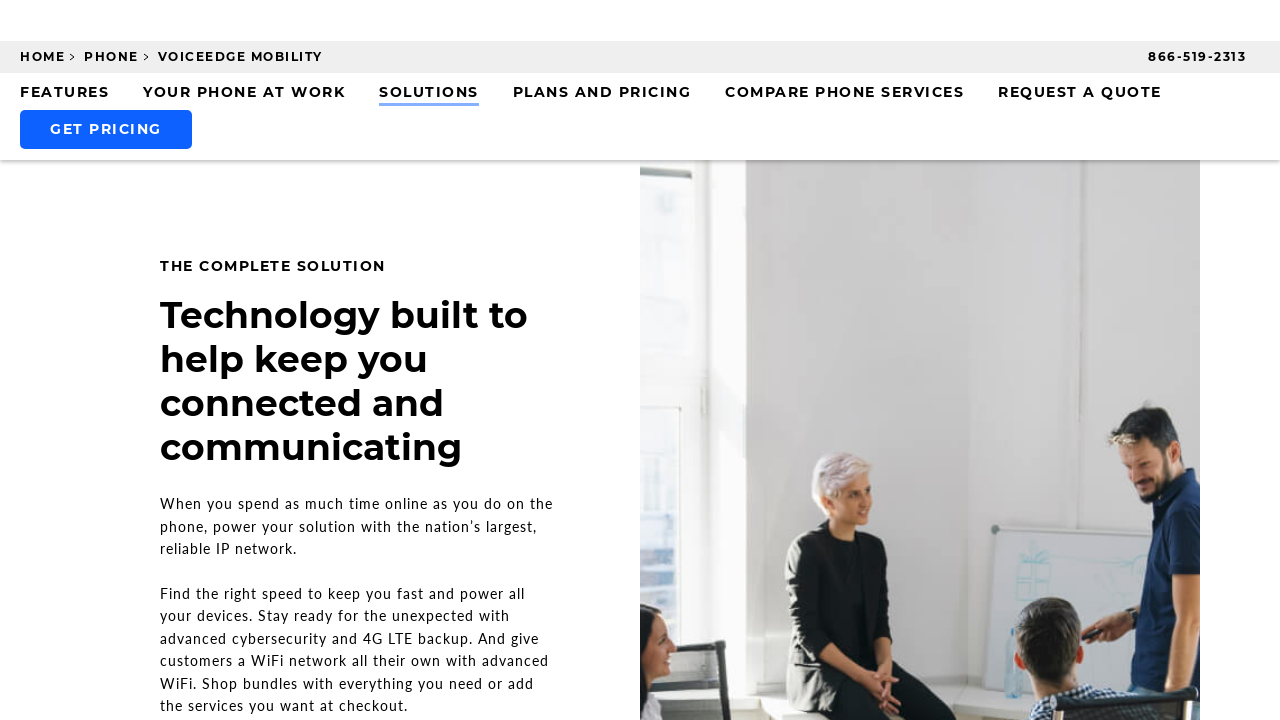

Compare phone services section loaded and verified
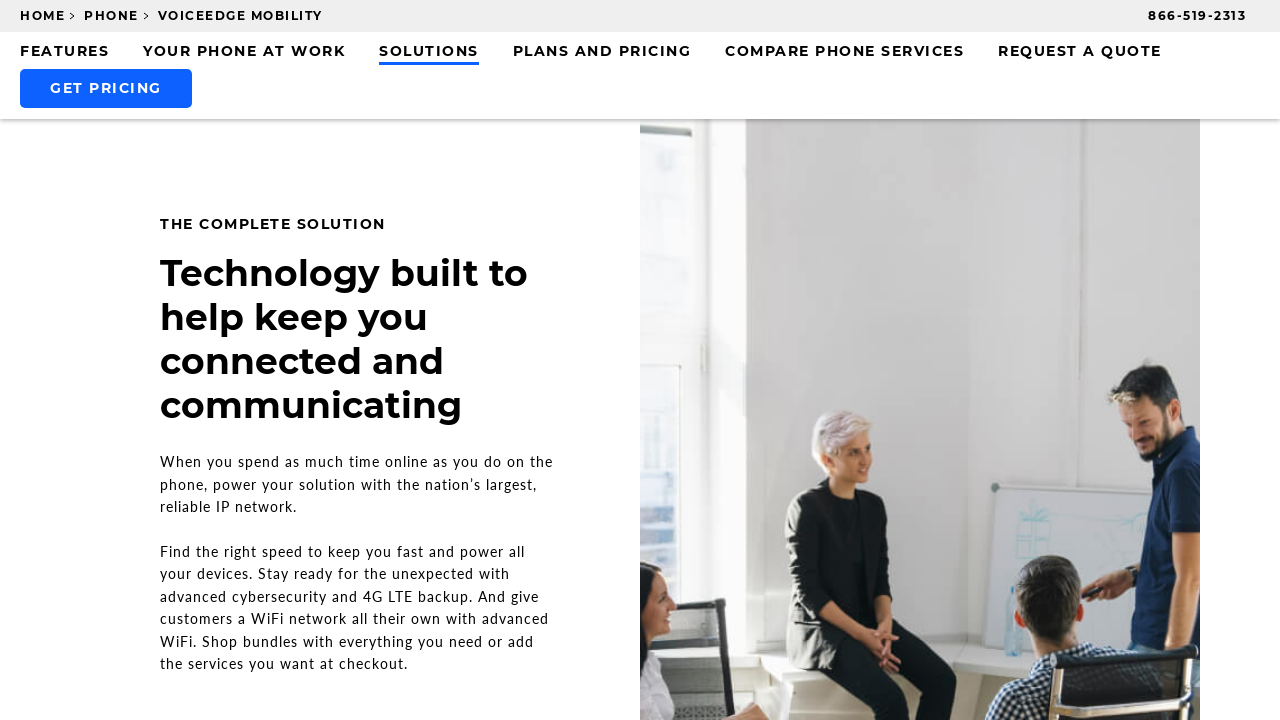

Clicked request a quote jump link at (844, 53) on xpath=//*[@id="main"]/section/div[2]/div/ul/li[5]/a
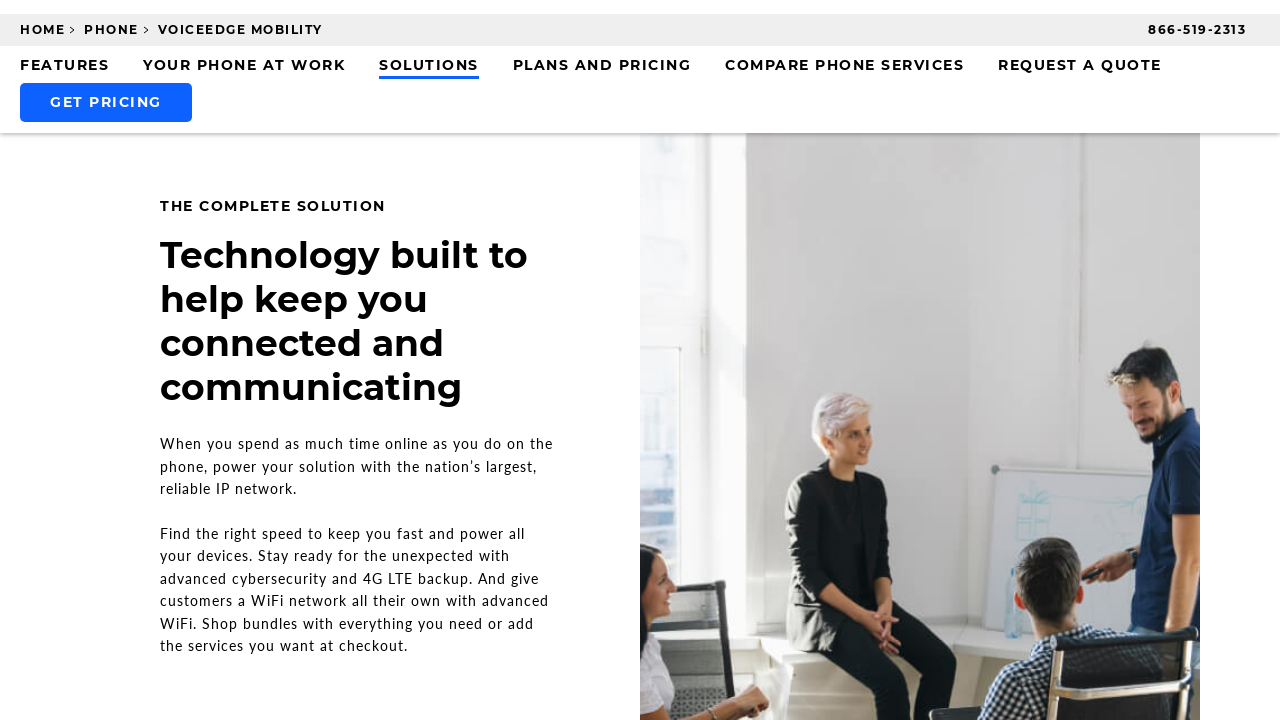

Request a quote section loaded and verified
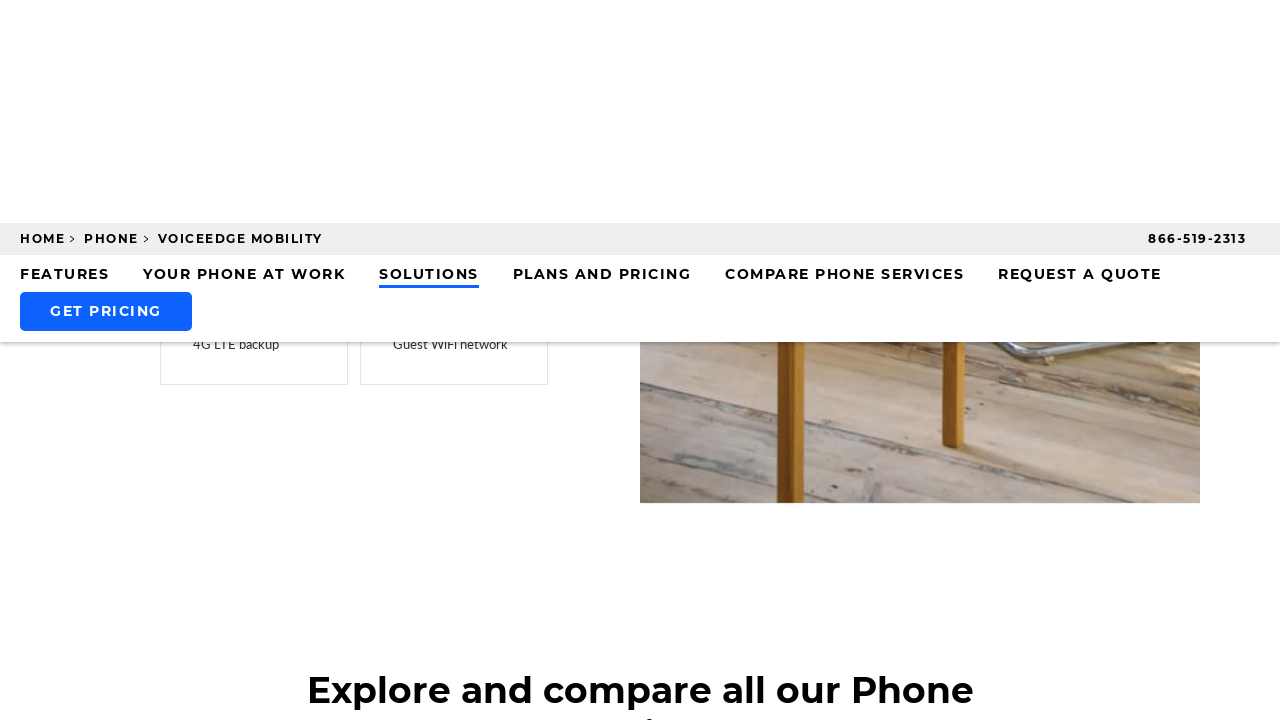

Clicked get pricing jump link at (1080, 53) on xpath=//*[@id="main"]/section/div[2]/div/ul/li[6]/a
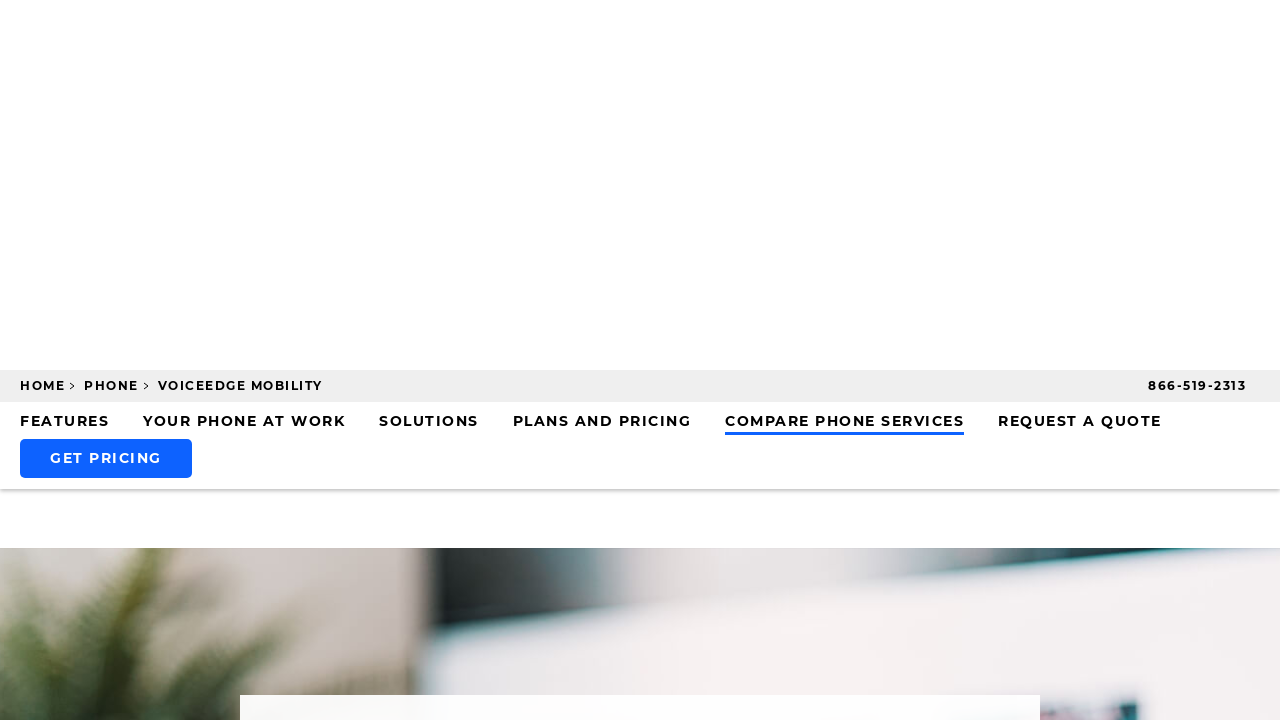

Get pricing section loaded and verified
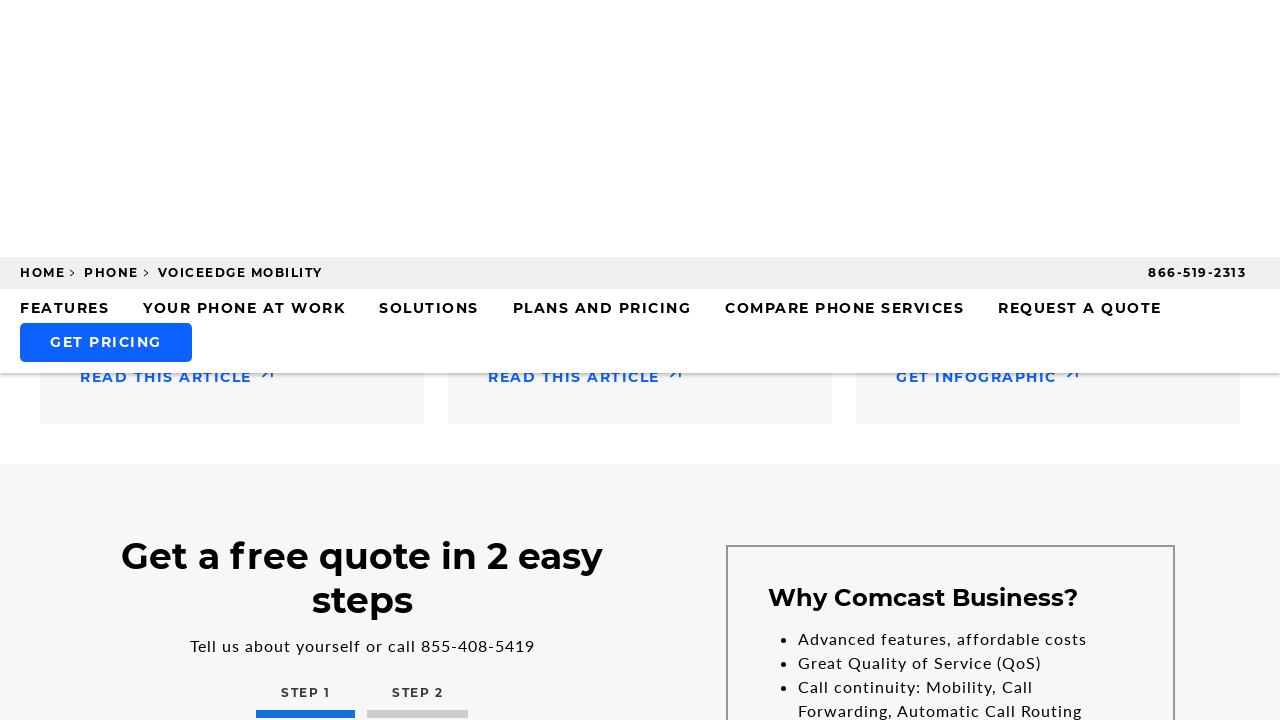

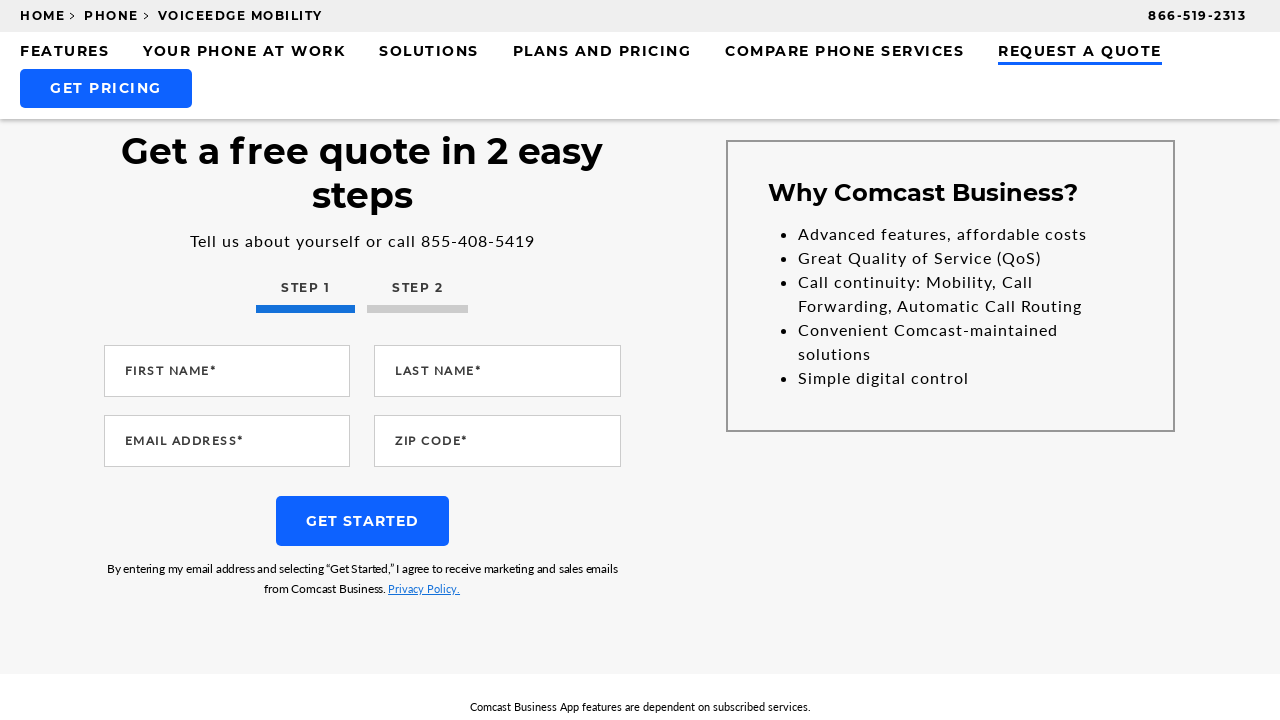